Tests window handling by clicking a link that opens a new tab, switching to the new tab, and verifying the new tab's title is "New Window"

Starting URL: https://the-internet.herokuapp.com/windows

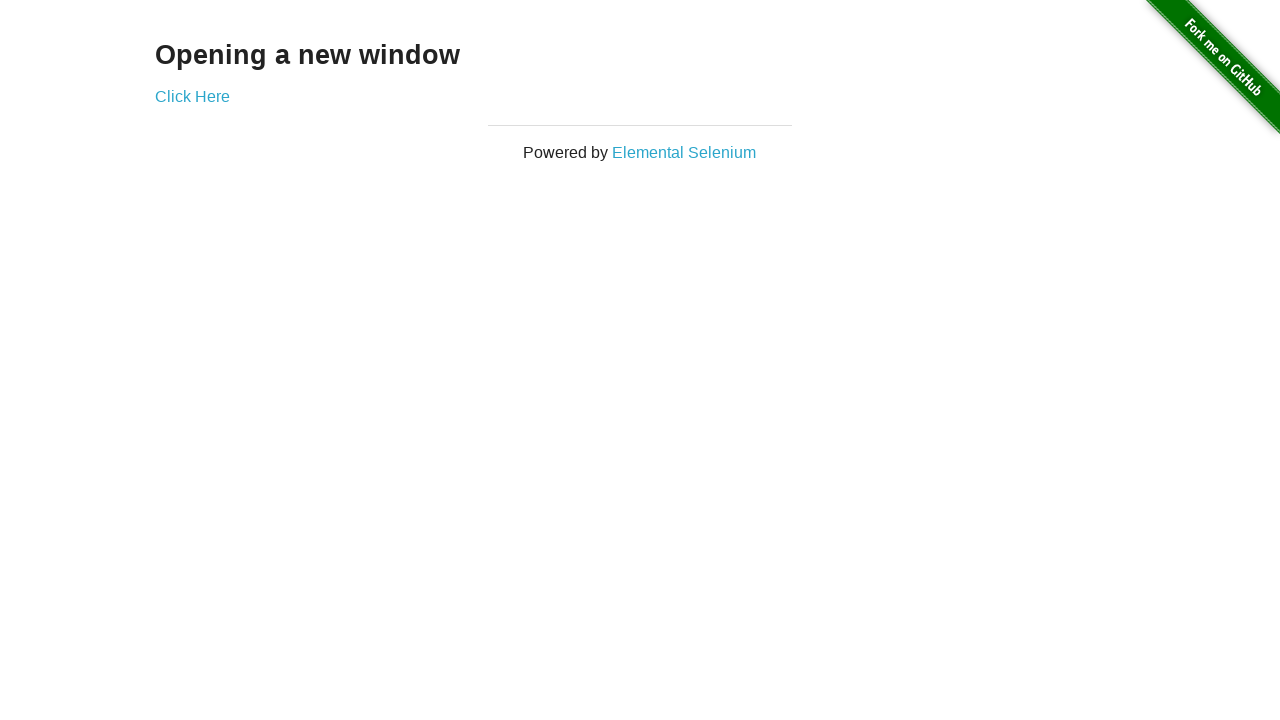

Clicked 'Click Here' link to open new tab at (192, 96) on text=Click Here
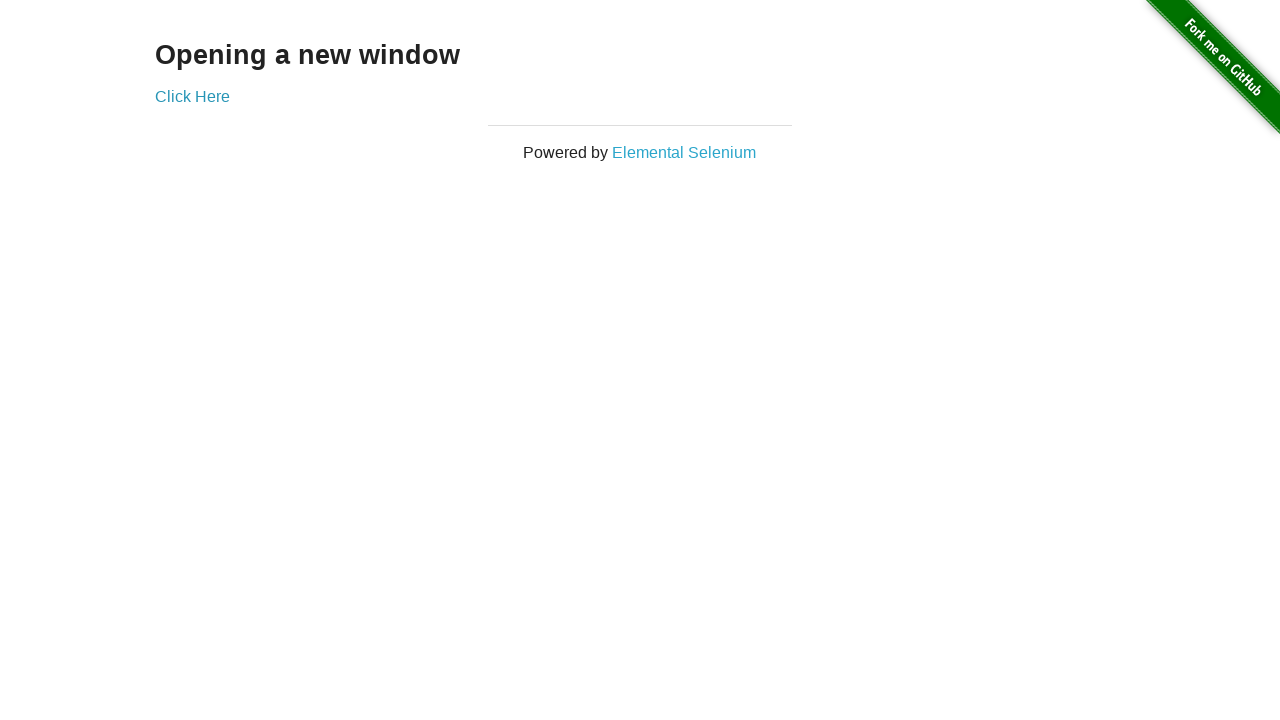

Captured new tab/page object
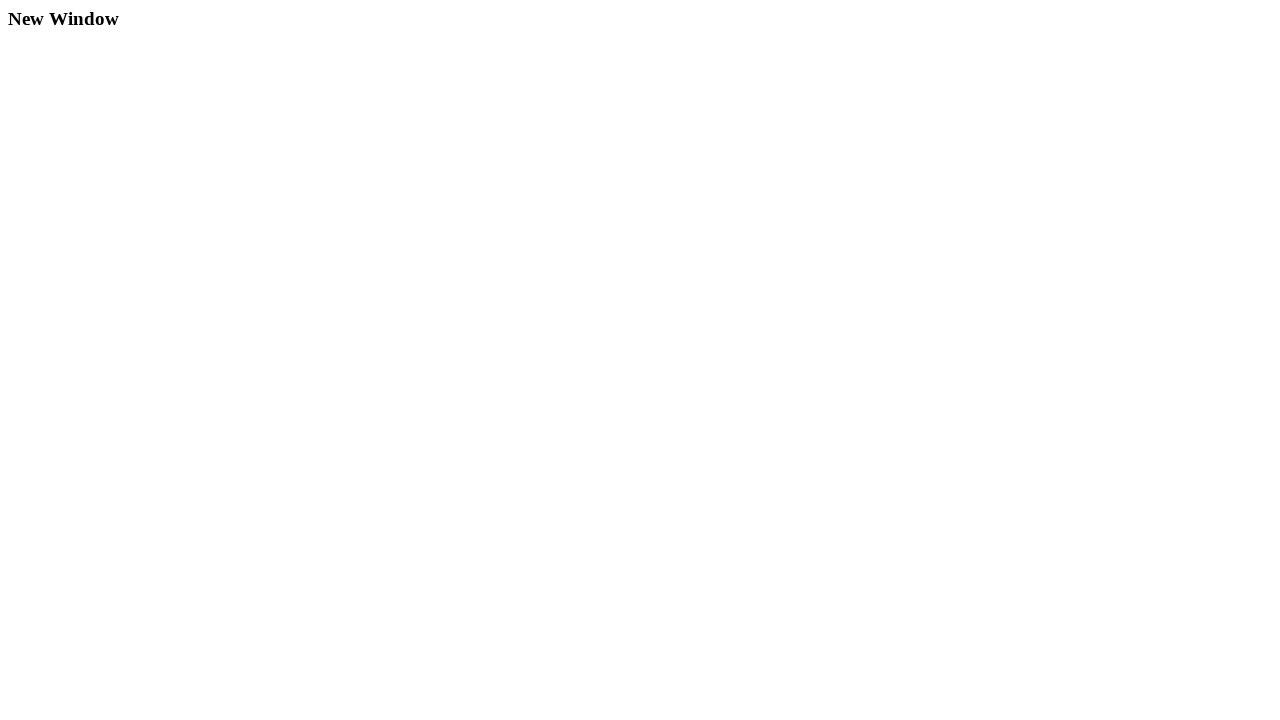

New tab loaded completely
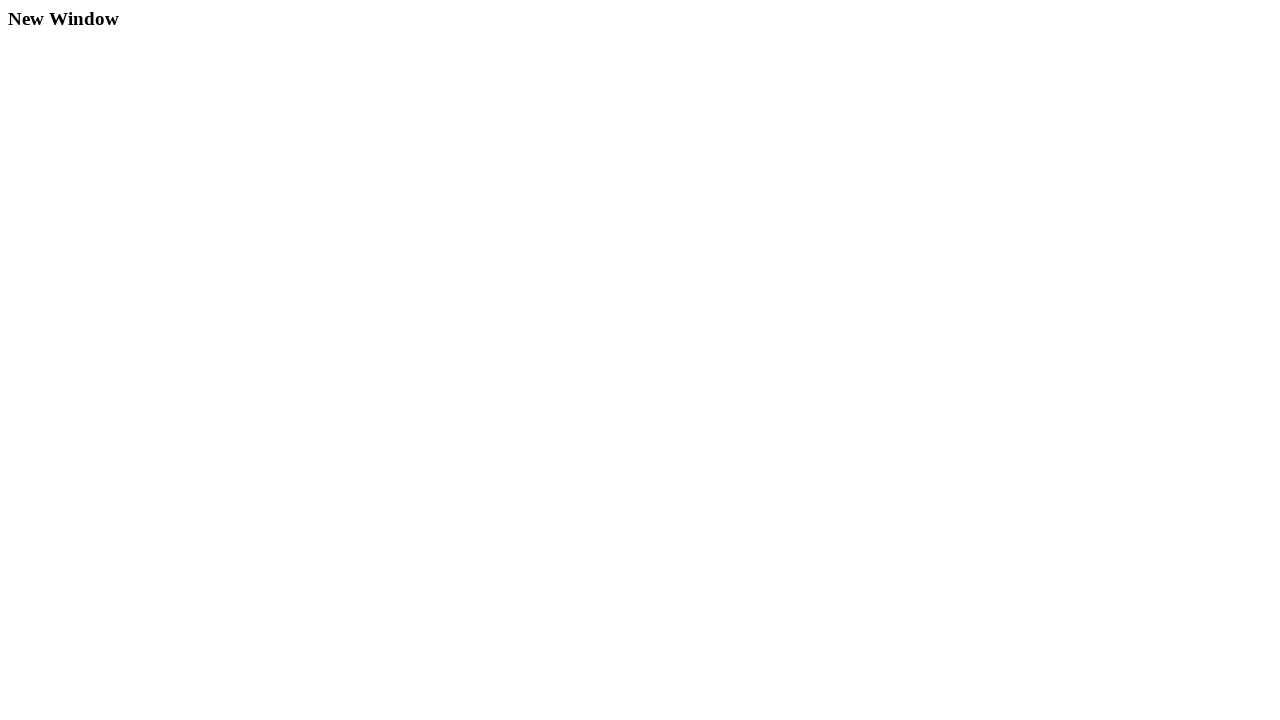

Verified new tab title is 'New Window'
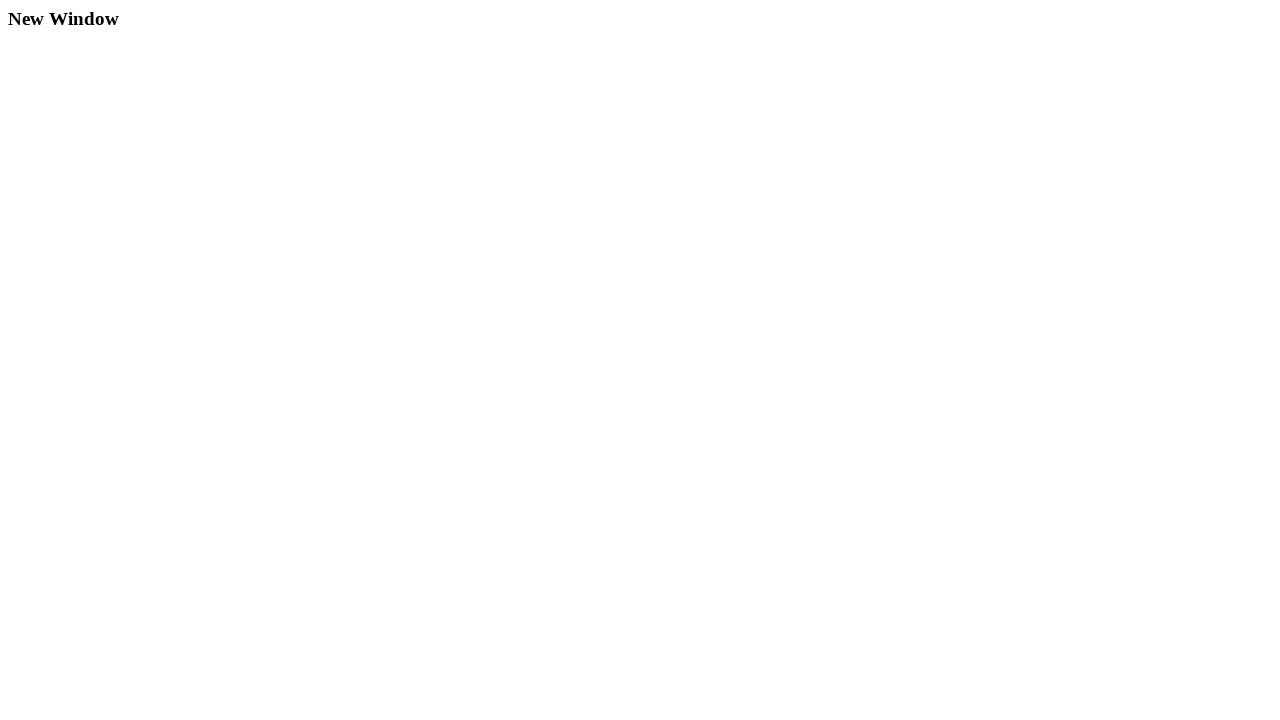

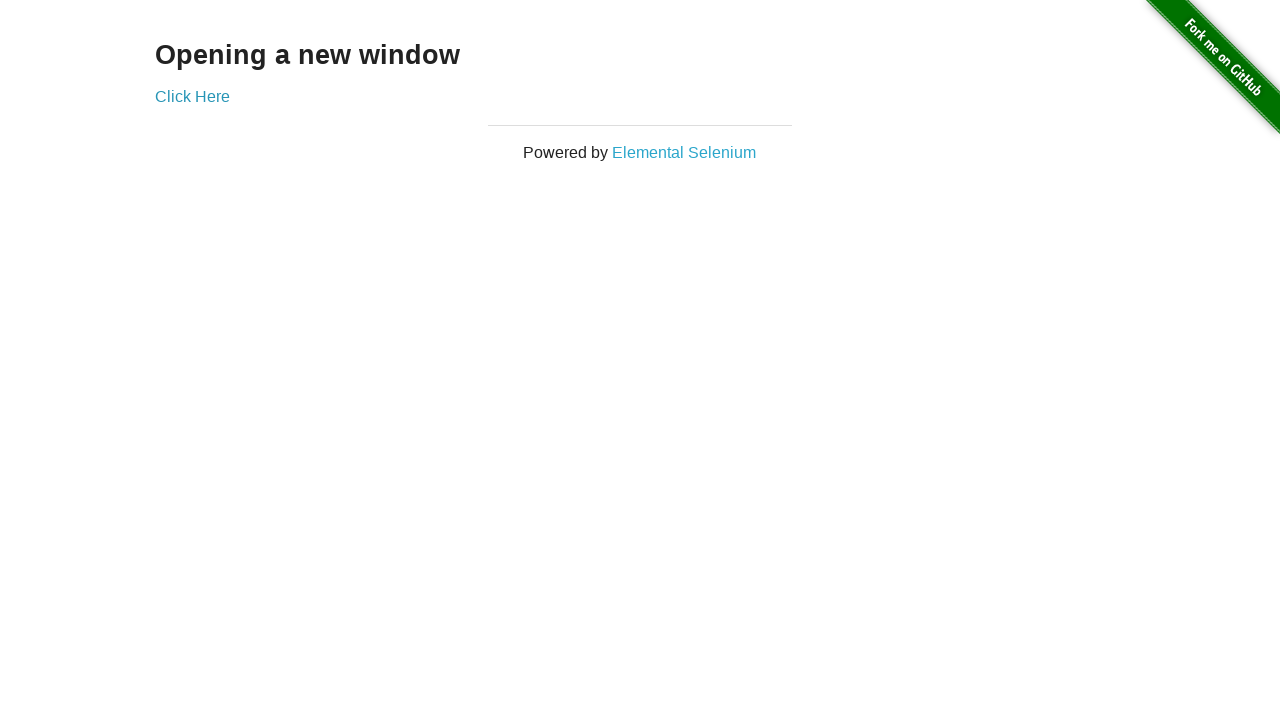